Tests dynamic loading on a page where content is rendered after clicking a start button. Clicks the start button, waits for the loading to complete, and verifies the "Hello World!" finish text appears.

Starting URL: http://the-internet.herokuapp.com/dynamic_loading/2

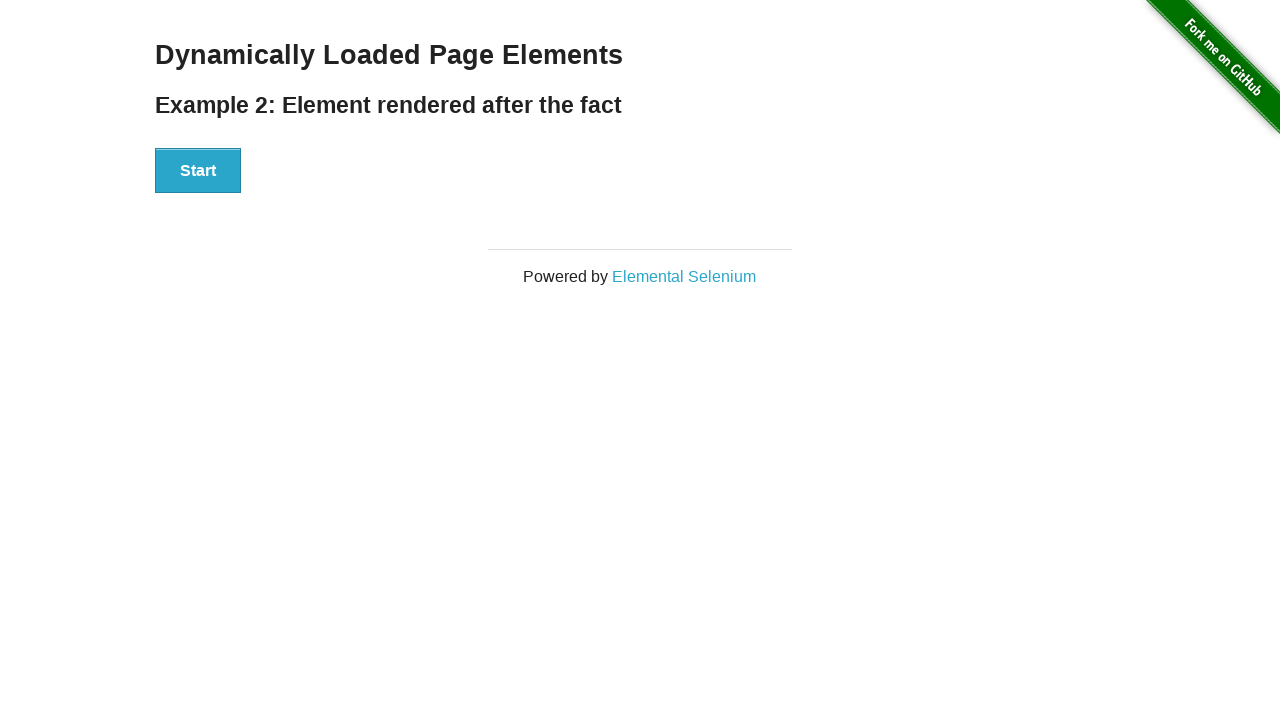

Clicked Start button to trigger dynamic loading at (198, 171) on #start button
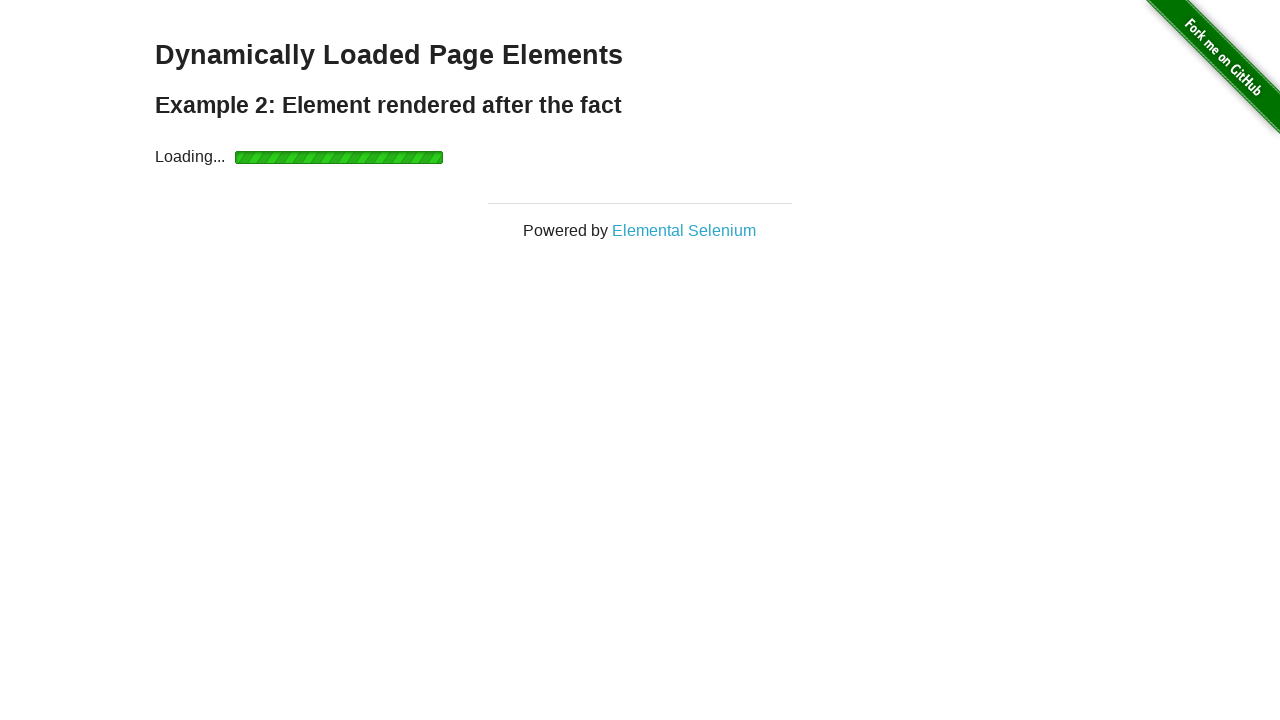

Waited for finish element to become visible after loading completed
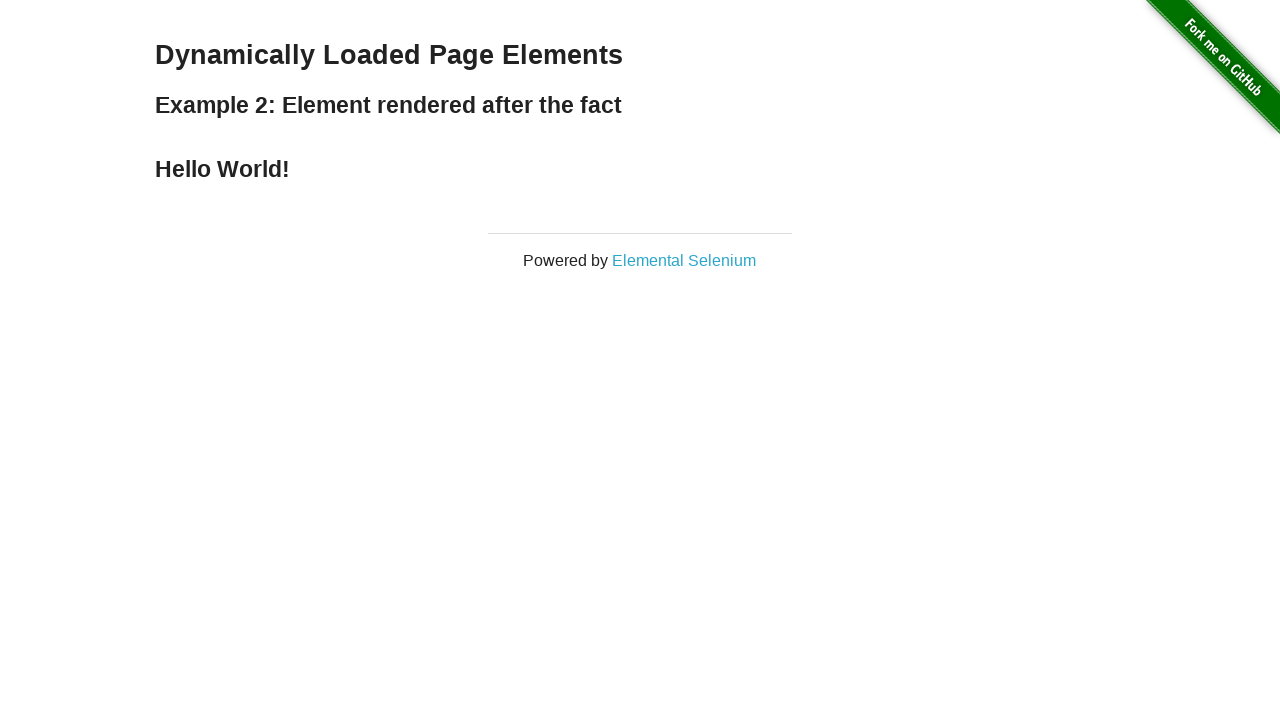

Verified that 'Hello World!' finish text is visible
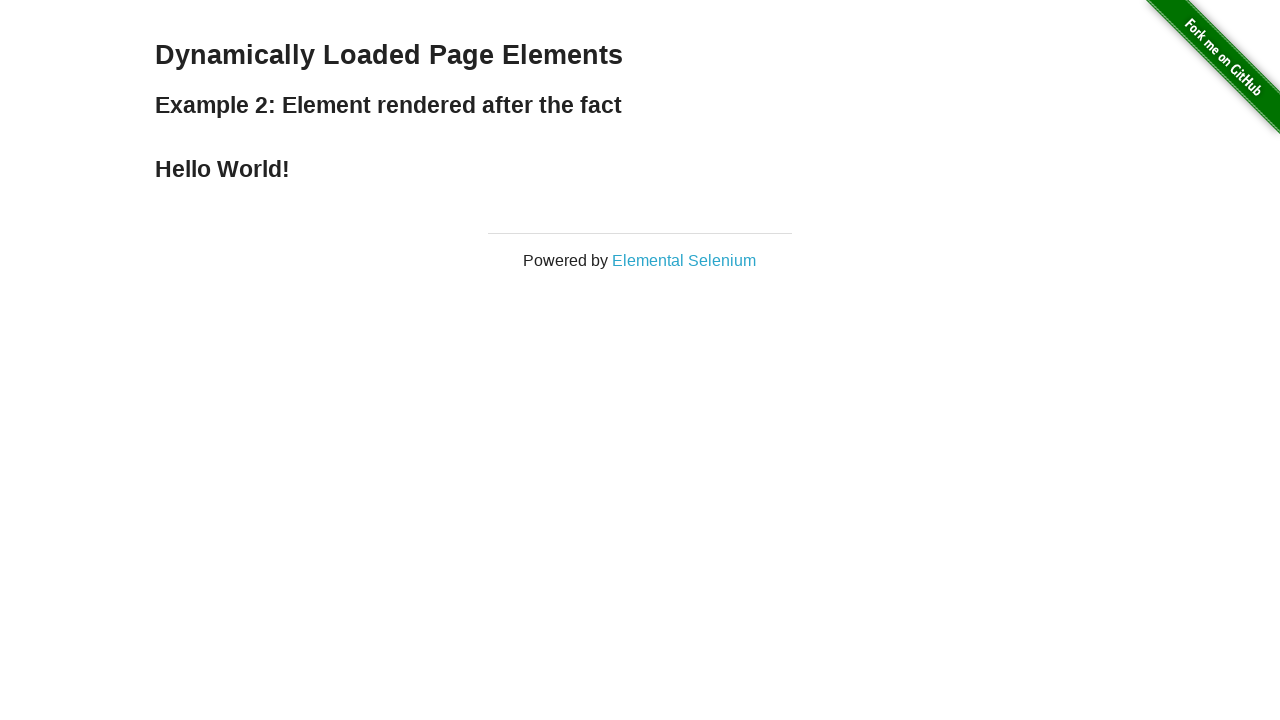

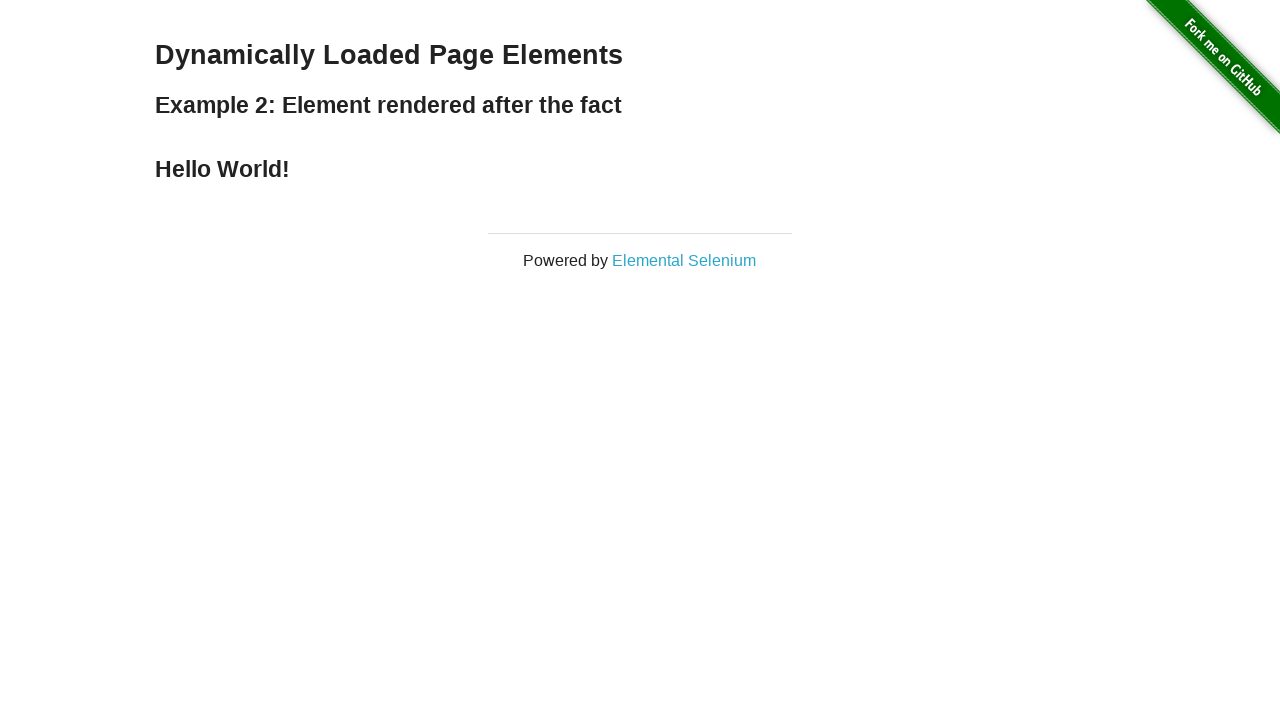